Tests element visibility by checking if an input field is displayed and then hiding it

Starting URL: https://rahulshettyacademy.com/AutomationPractice/

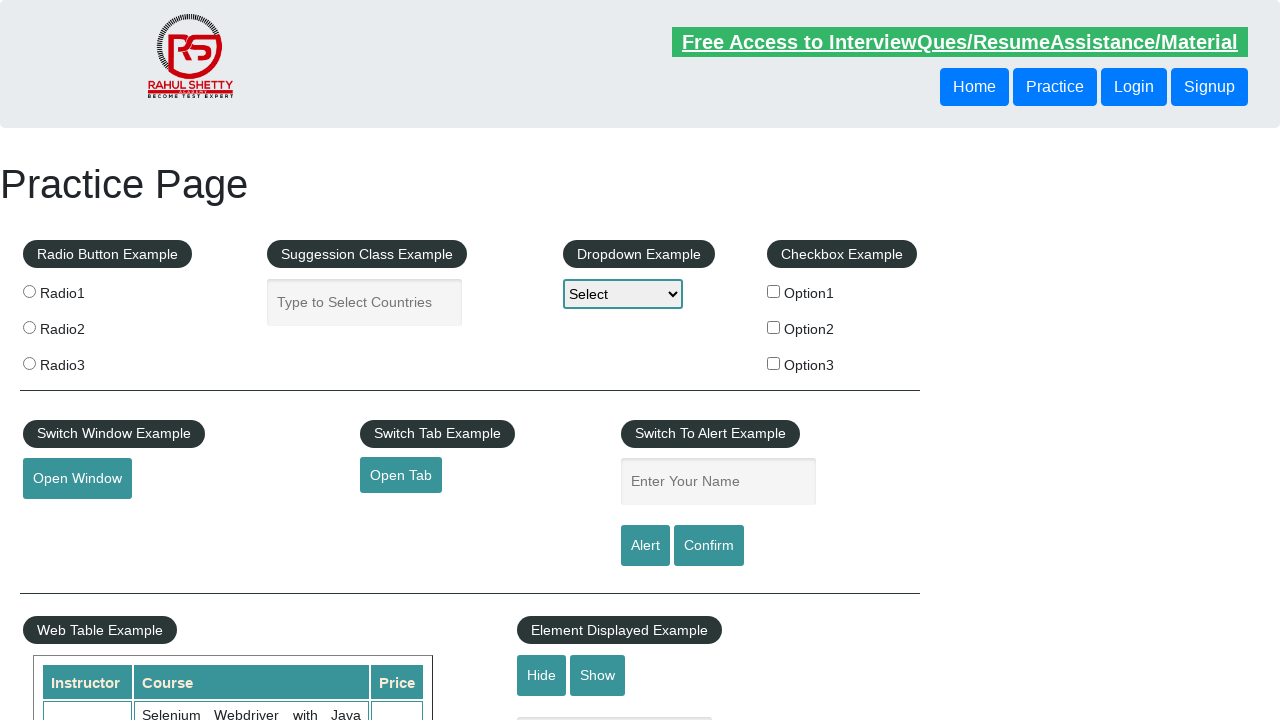

Navigated to AutomationPractice page
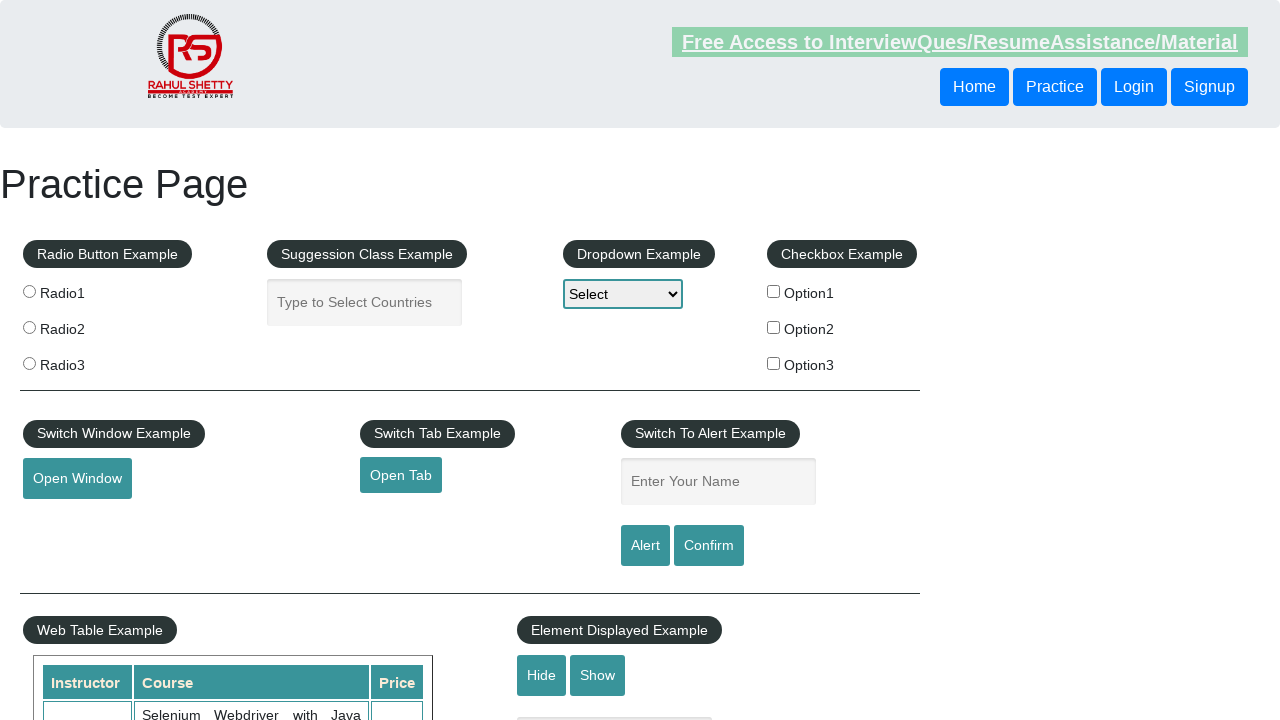

Located the displayed text input field
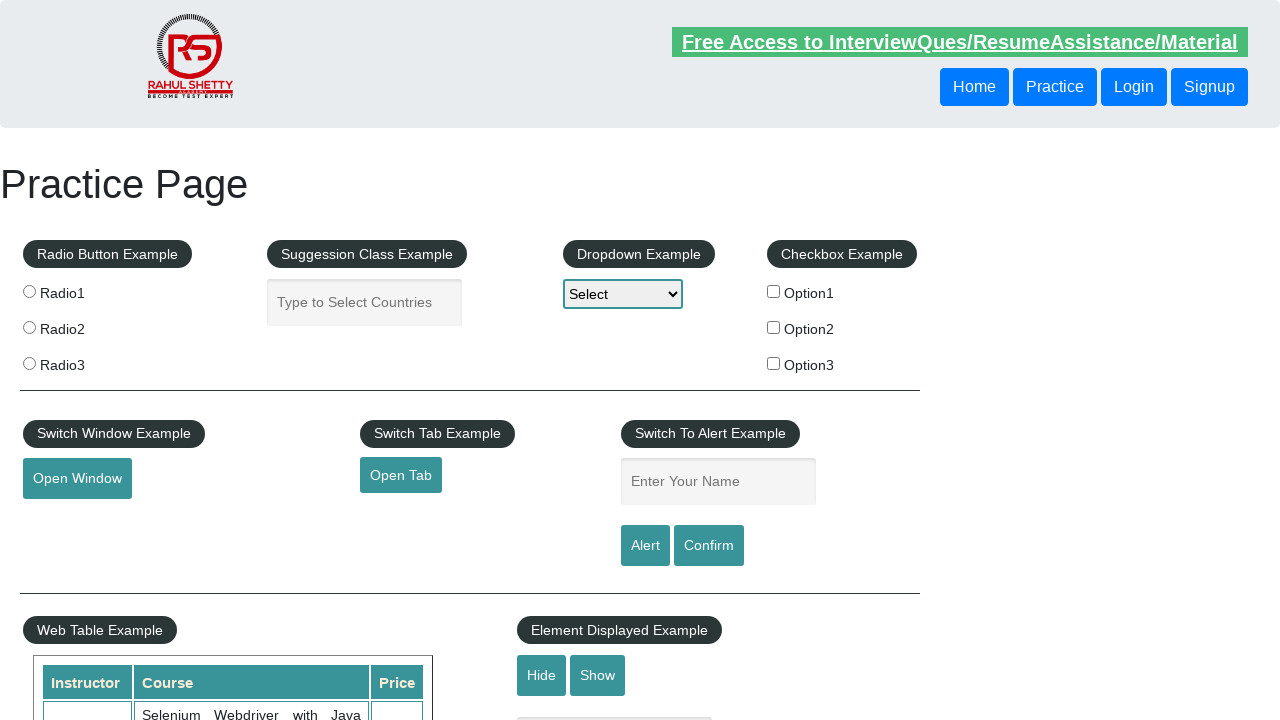

Checked visibility of input field - field is visible
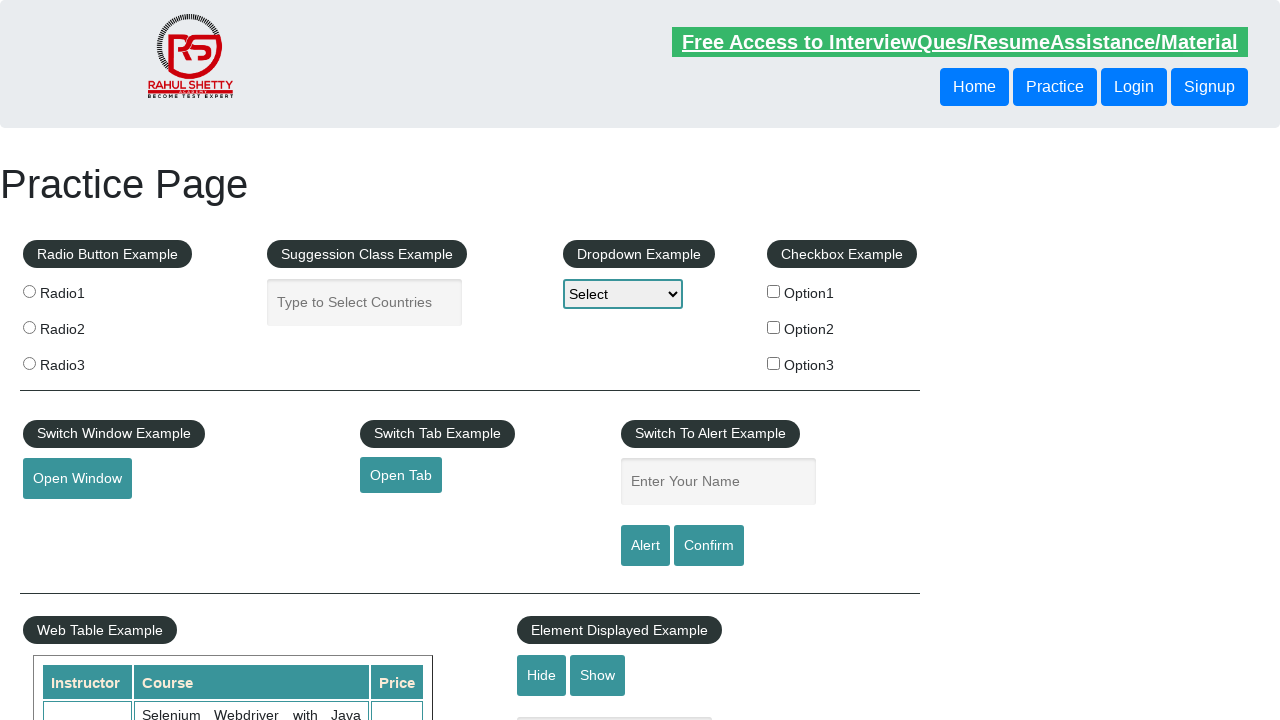

Clicked hide button to hide the input field at (542, 675) on #hide-textbox
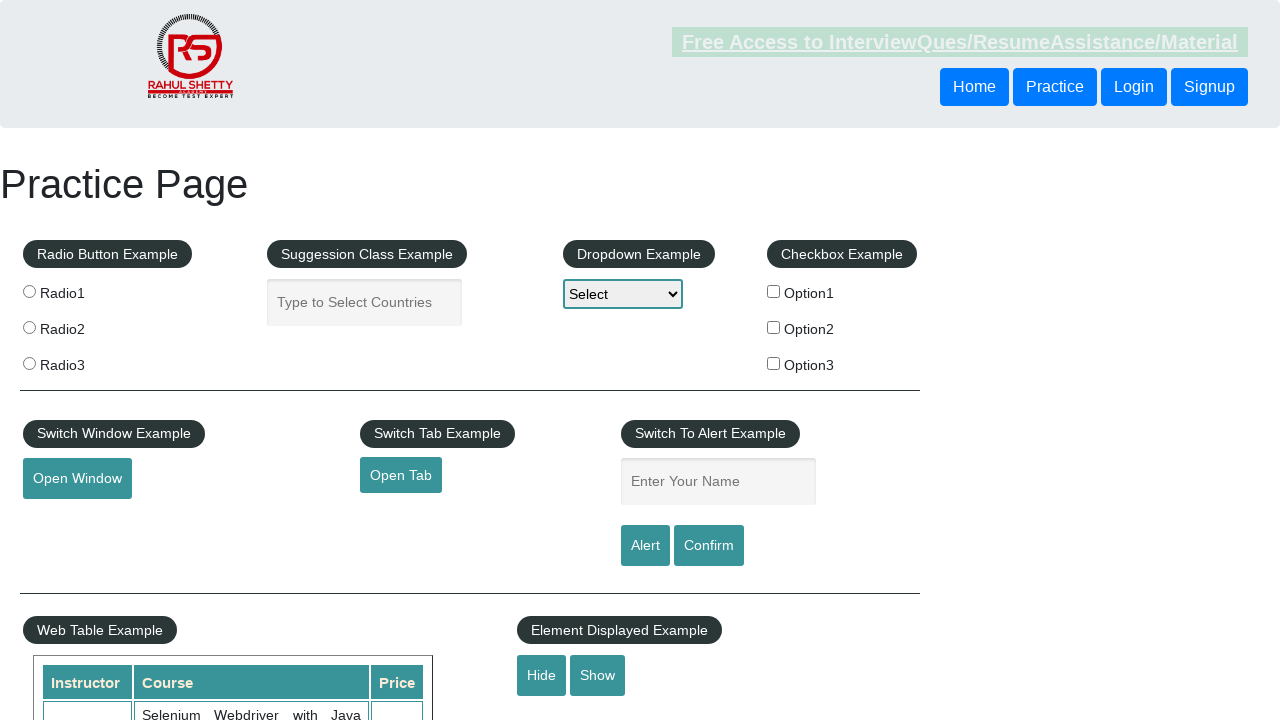

Checked visibility of input field - field is now hidden
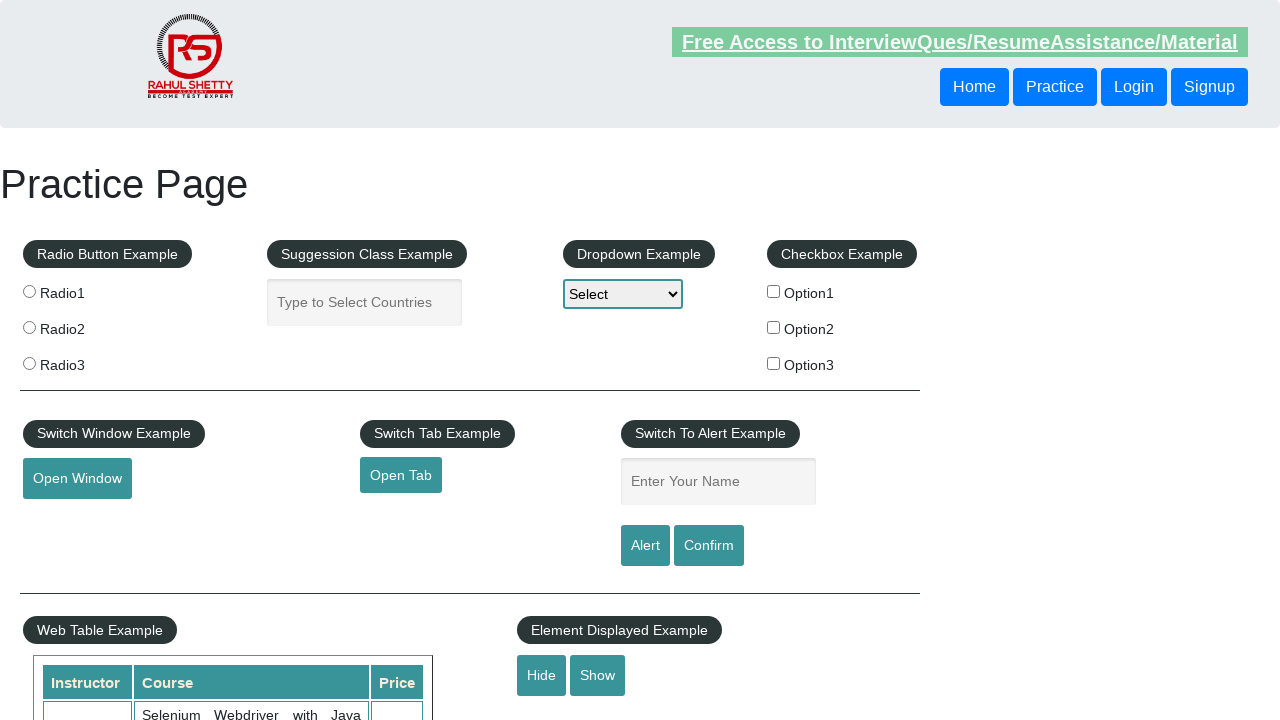

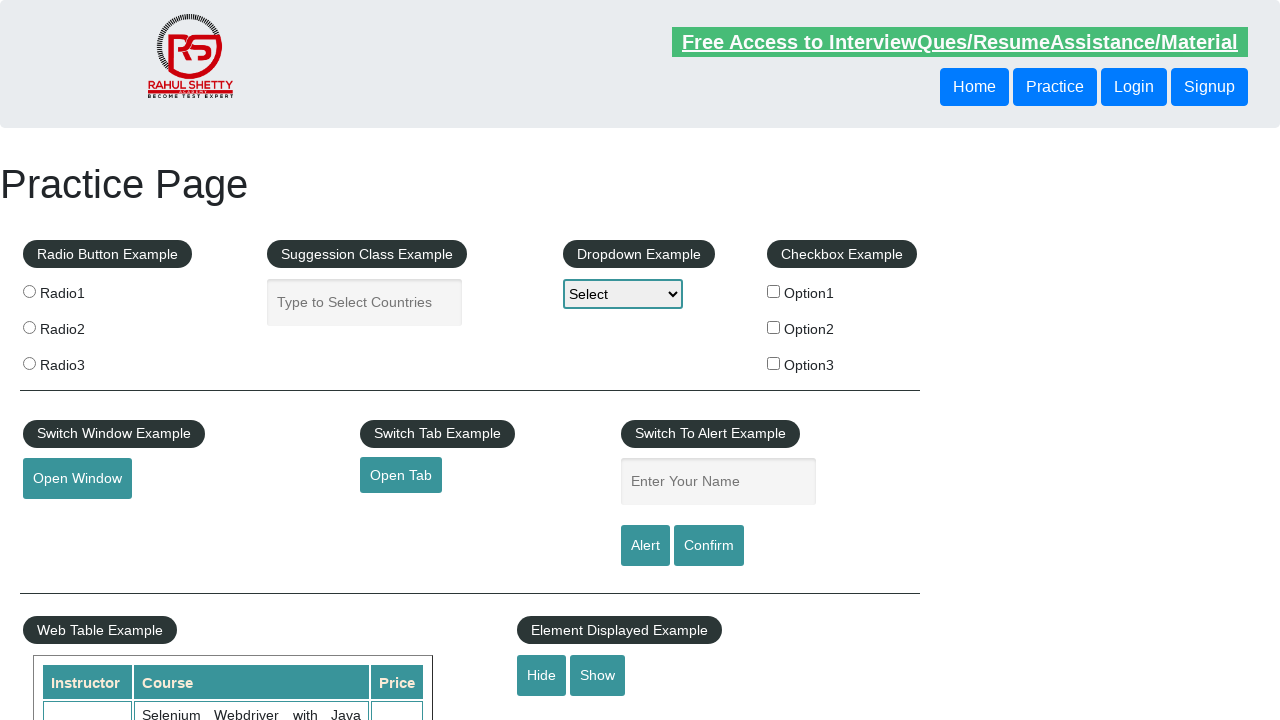